Tests browser window handling by clicking a Twitter link that opens in a new window, switching between parent and child windows, and verifying URLs

Starting URL: https://opensource-demo.orangehrmlive.com/

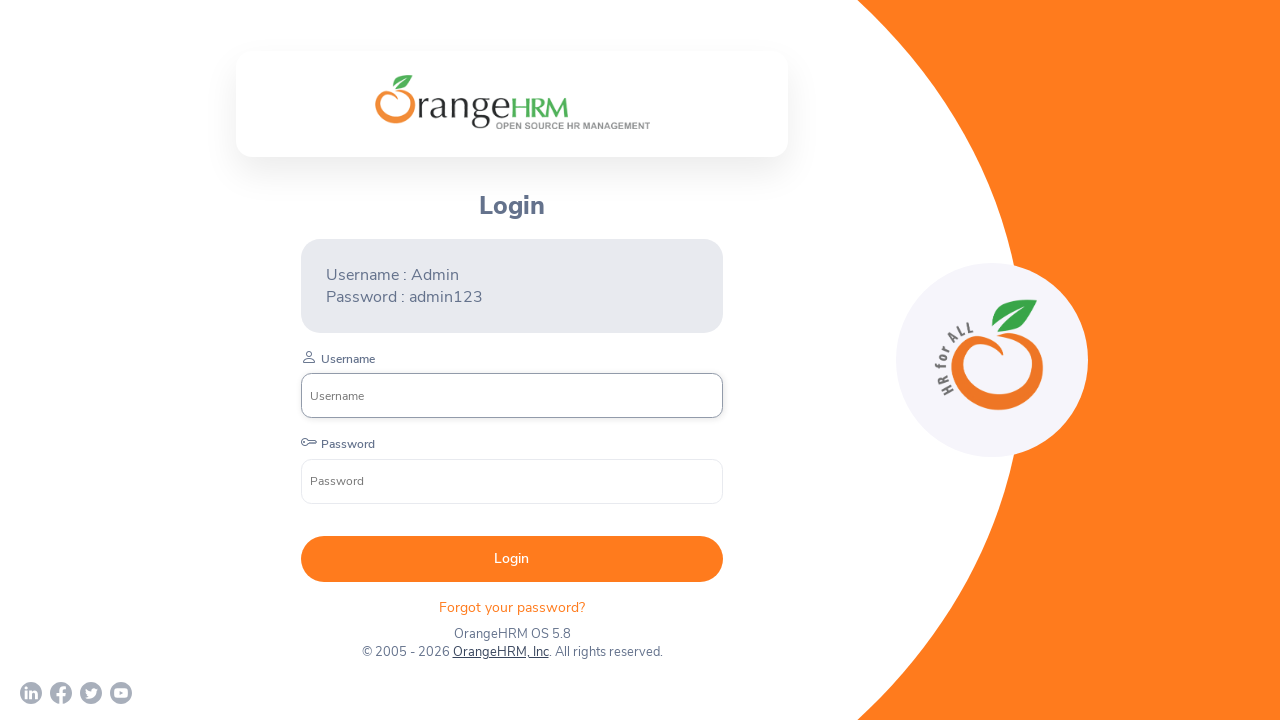

Clicked Twitter link that opens in new window at (91, 693) on a[href*='twitter']
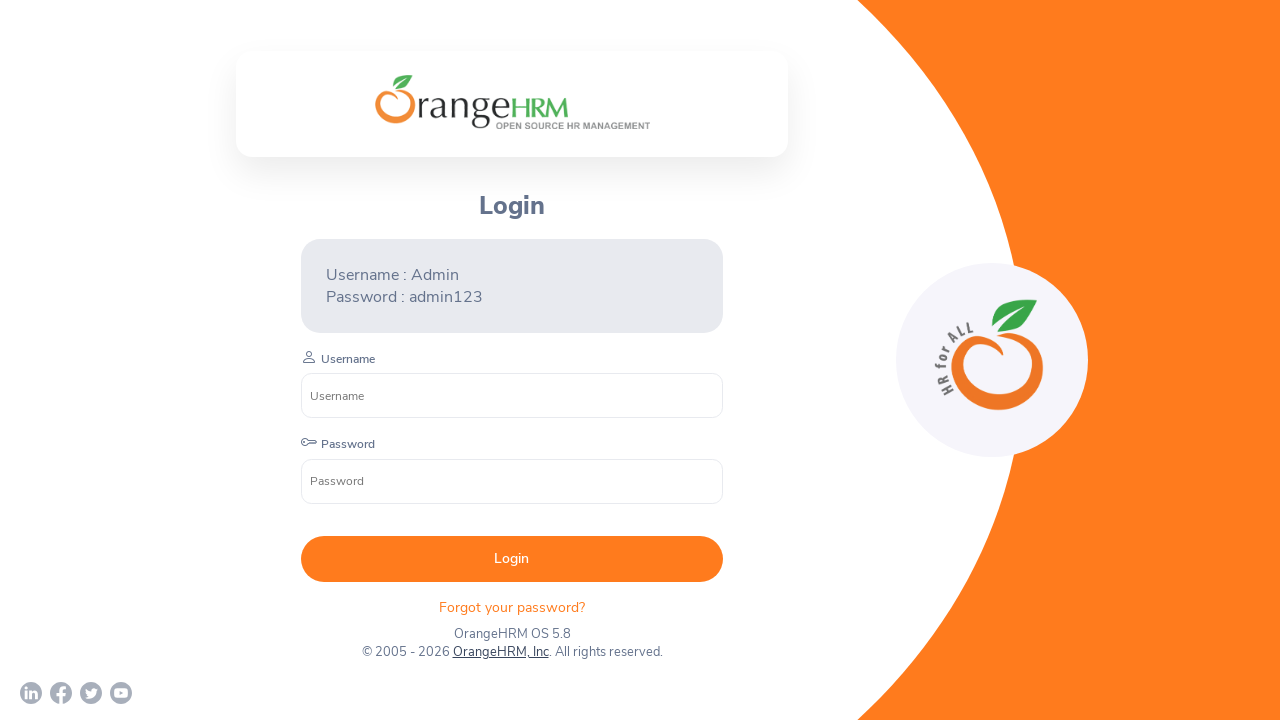

New page/window opened successfully
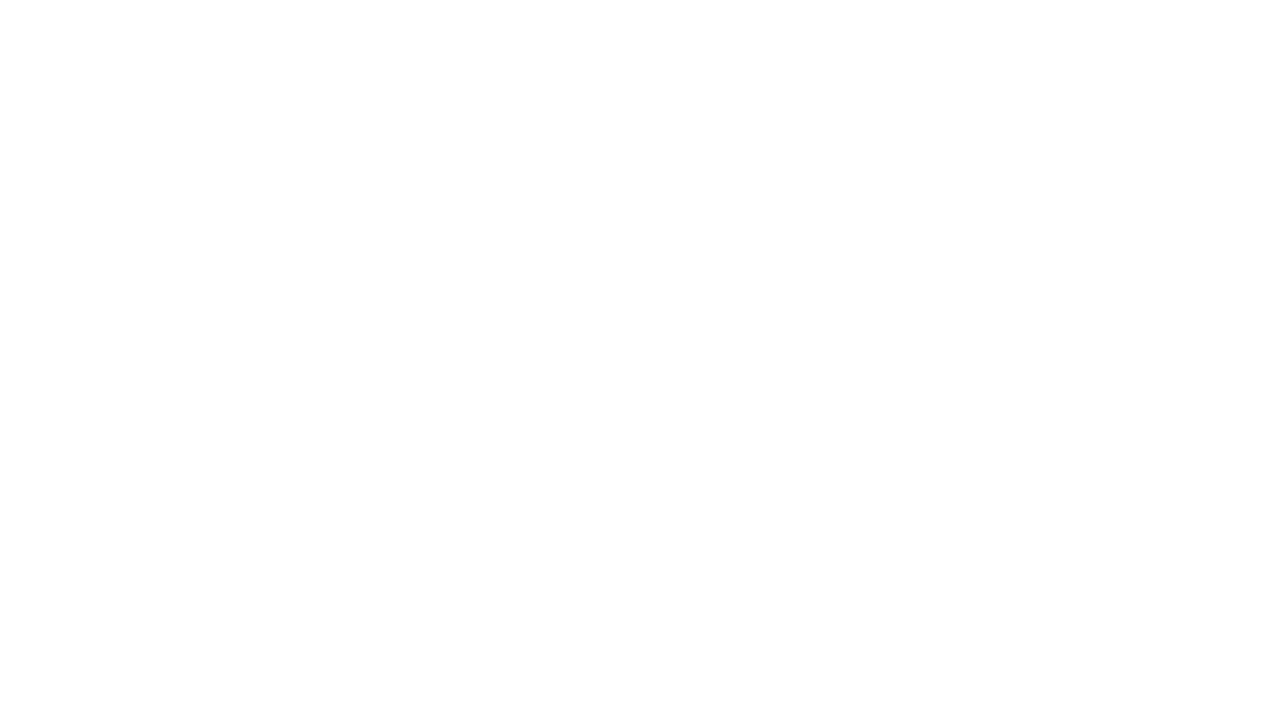

Verified Twitter page URL: chrome-error://chromewebdata/
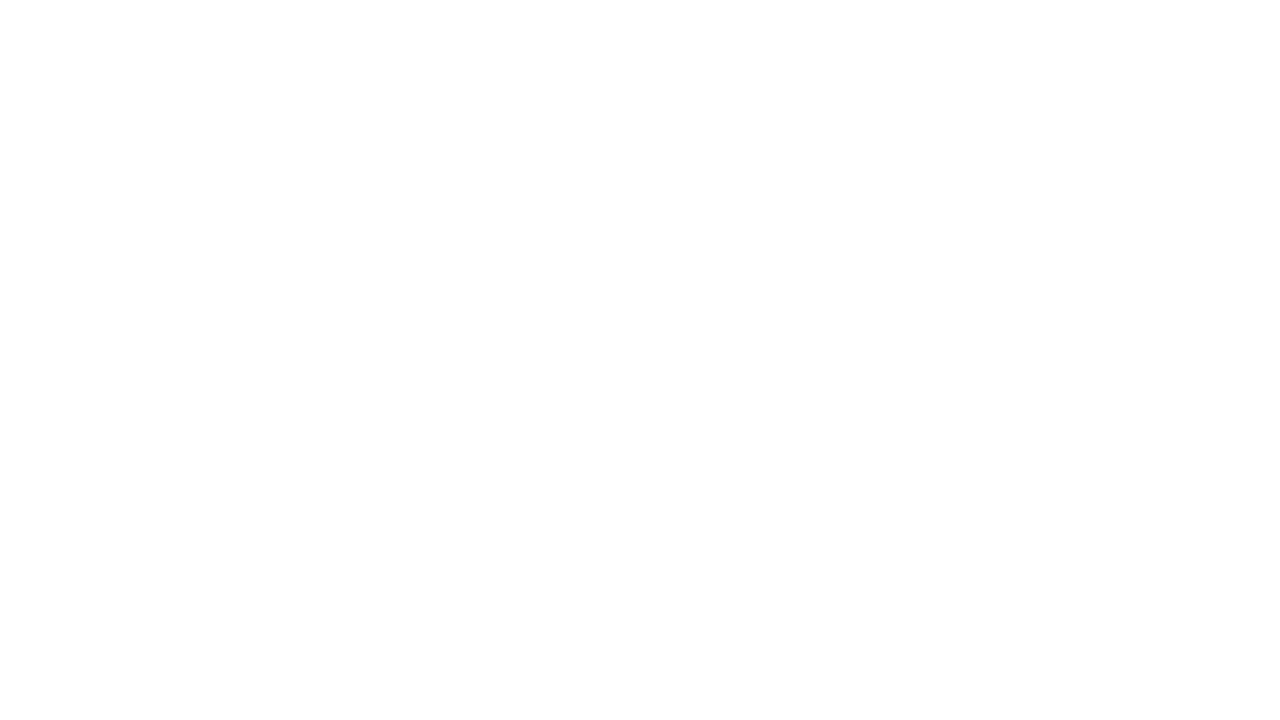

Closed Twitter window/tab
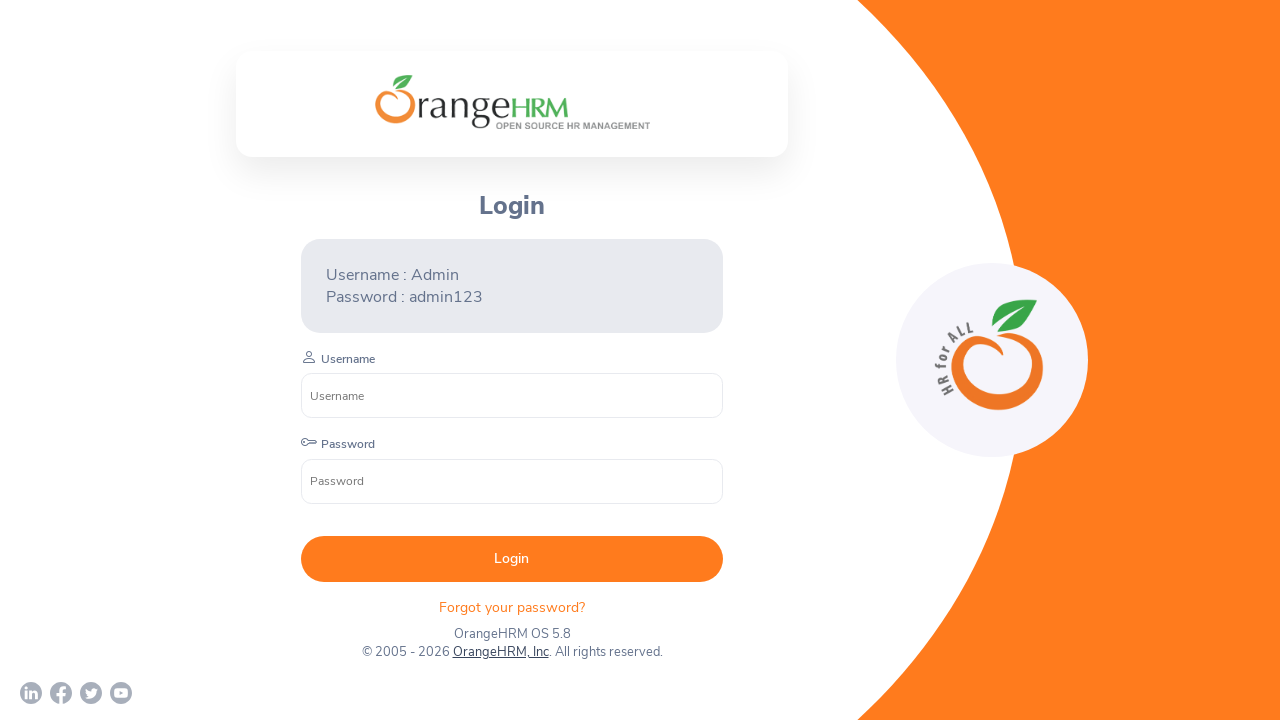

Switched back to parent window with URL: https://opensource-demo.orangehrmlive.com/web/index.php/auth/login
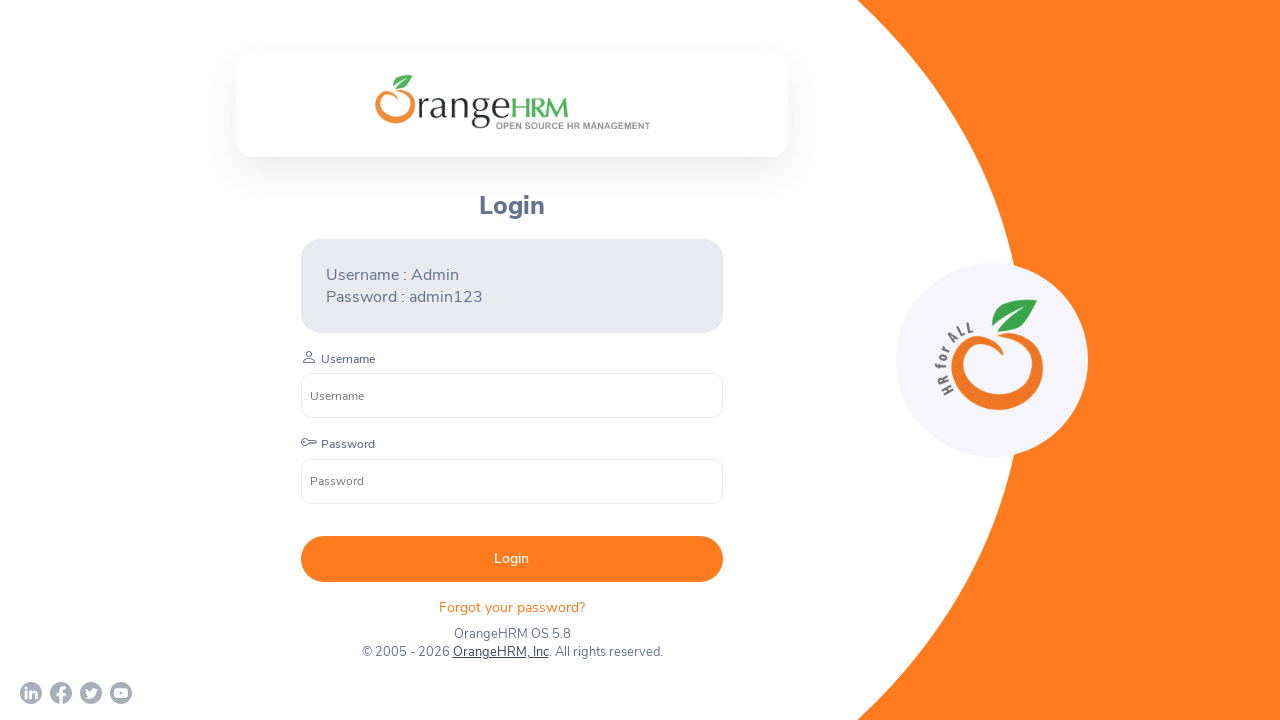

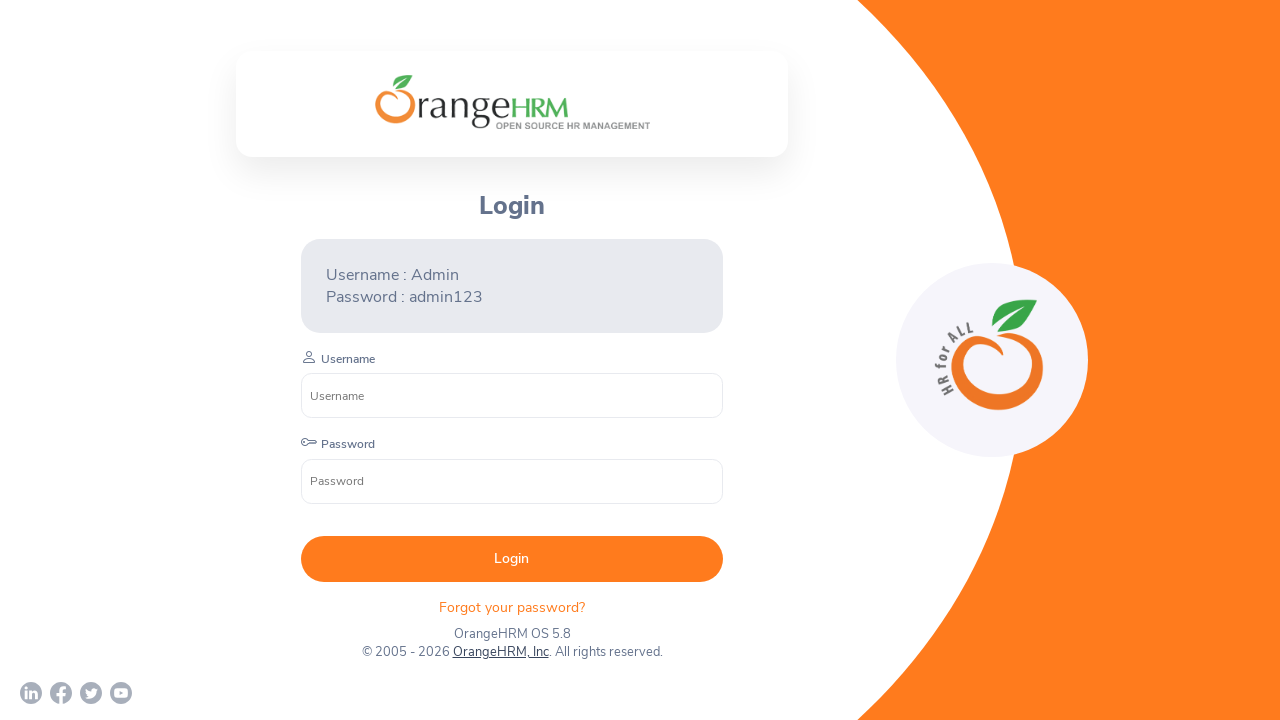